Tests double-click functionality by double-clicking a button and verifying the success message

Starting URL: https://demoqa.com/buttons

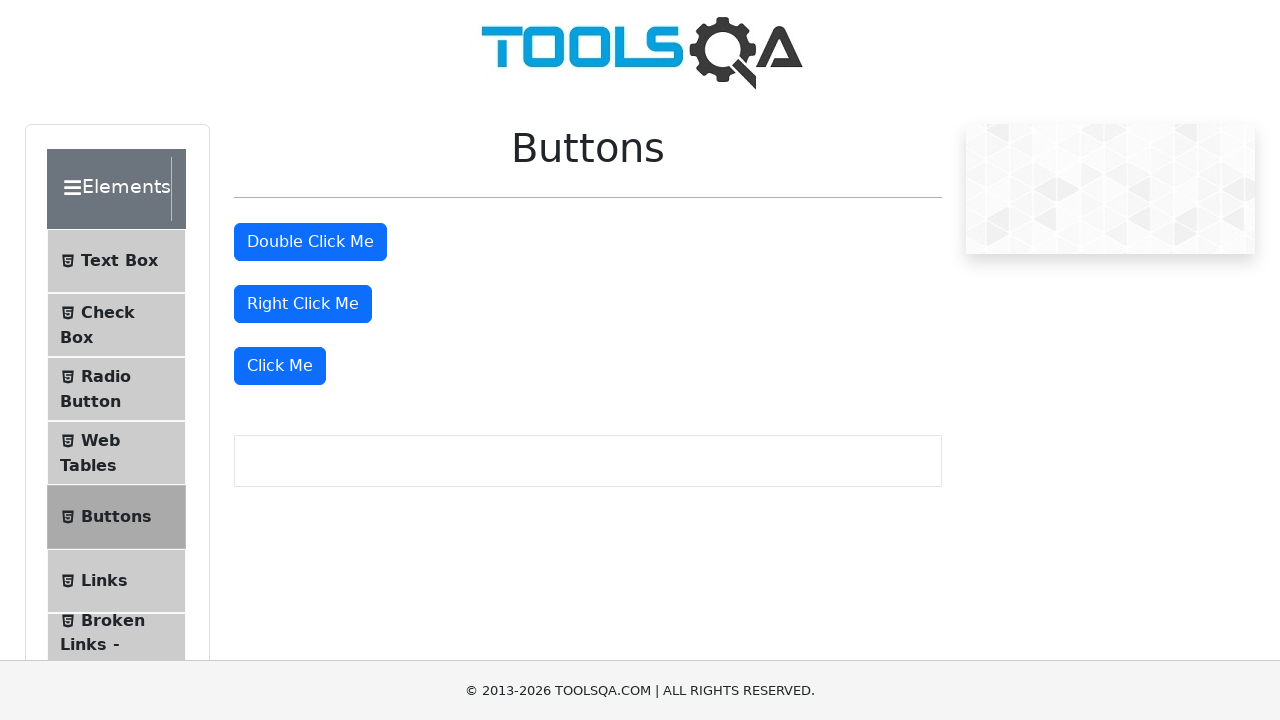

Double-clicked the button with id 'doubleClickBtn' at (310, 242) on #doubleClickBtn
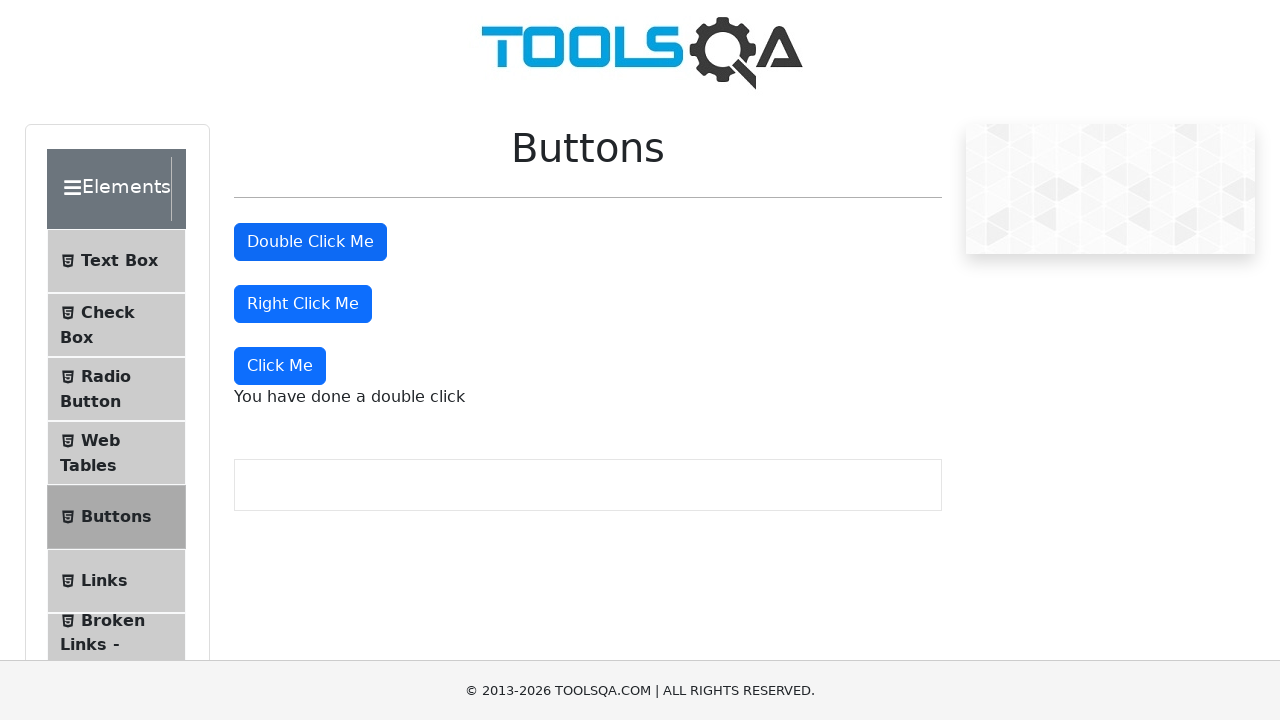

Located the double-click success message element
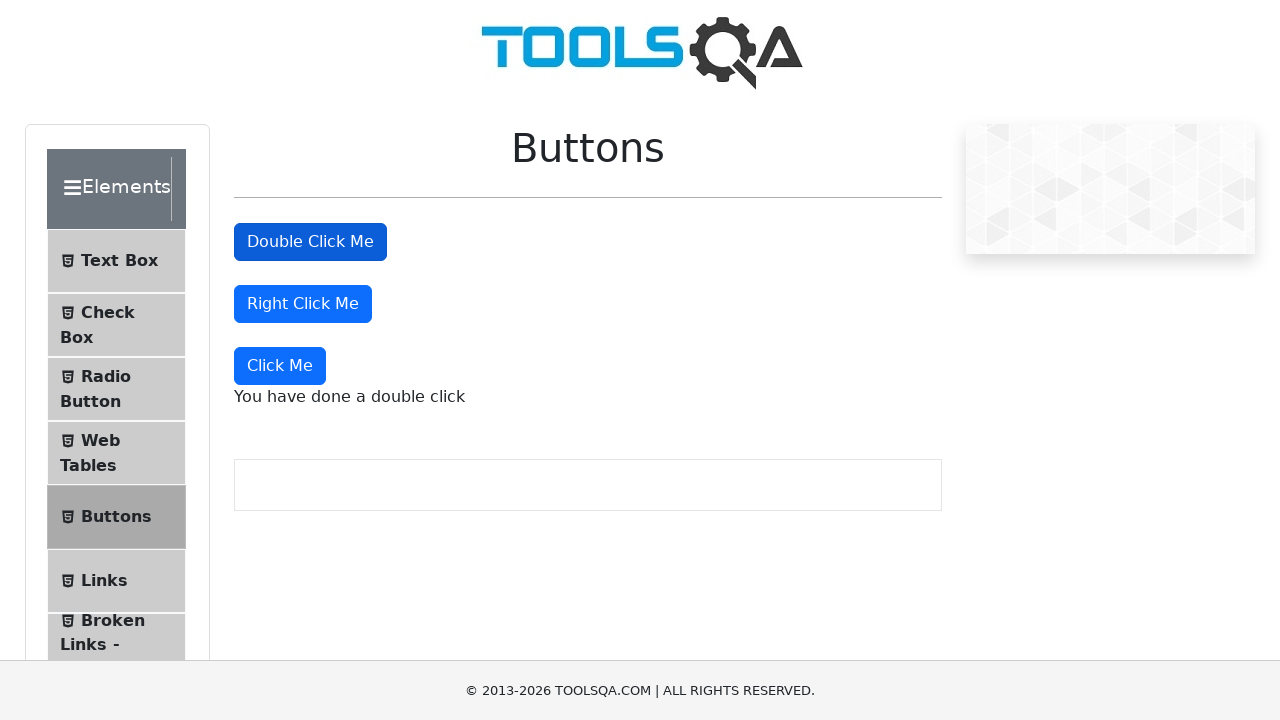

Verified success message displays 'You have done a double click'
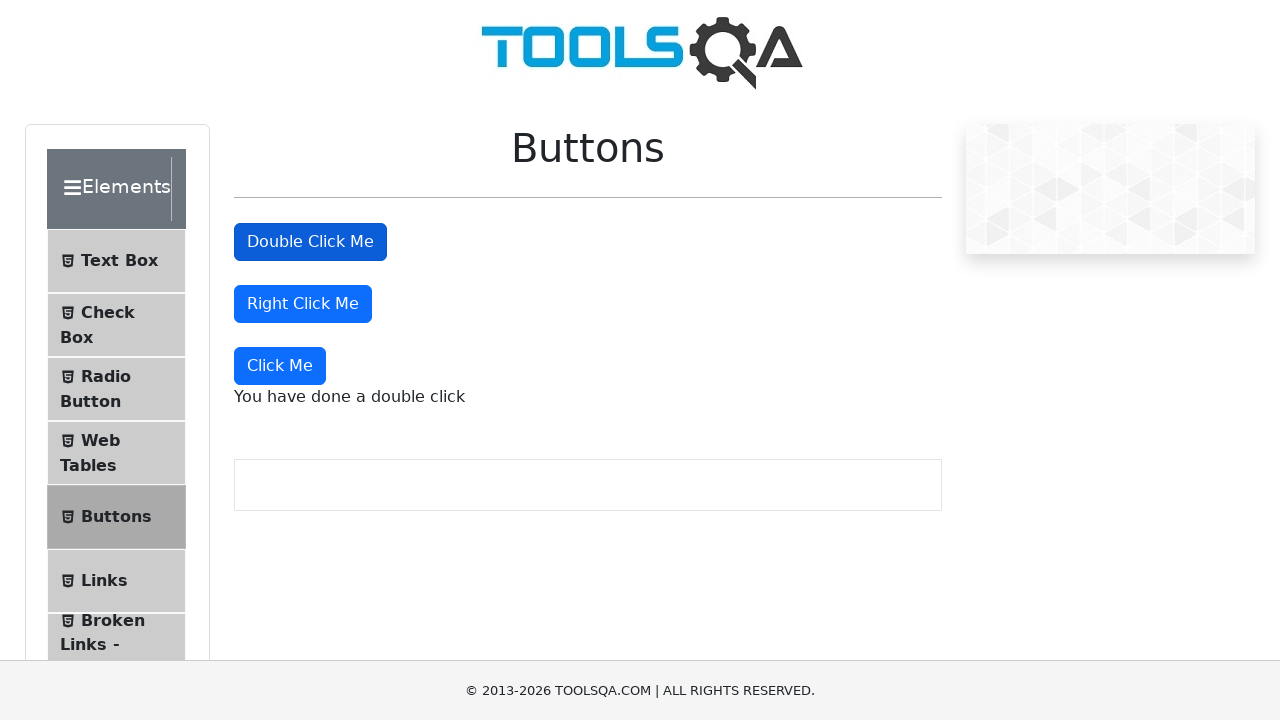

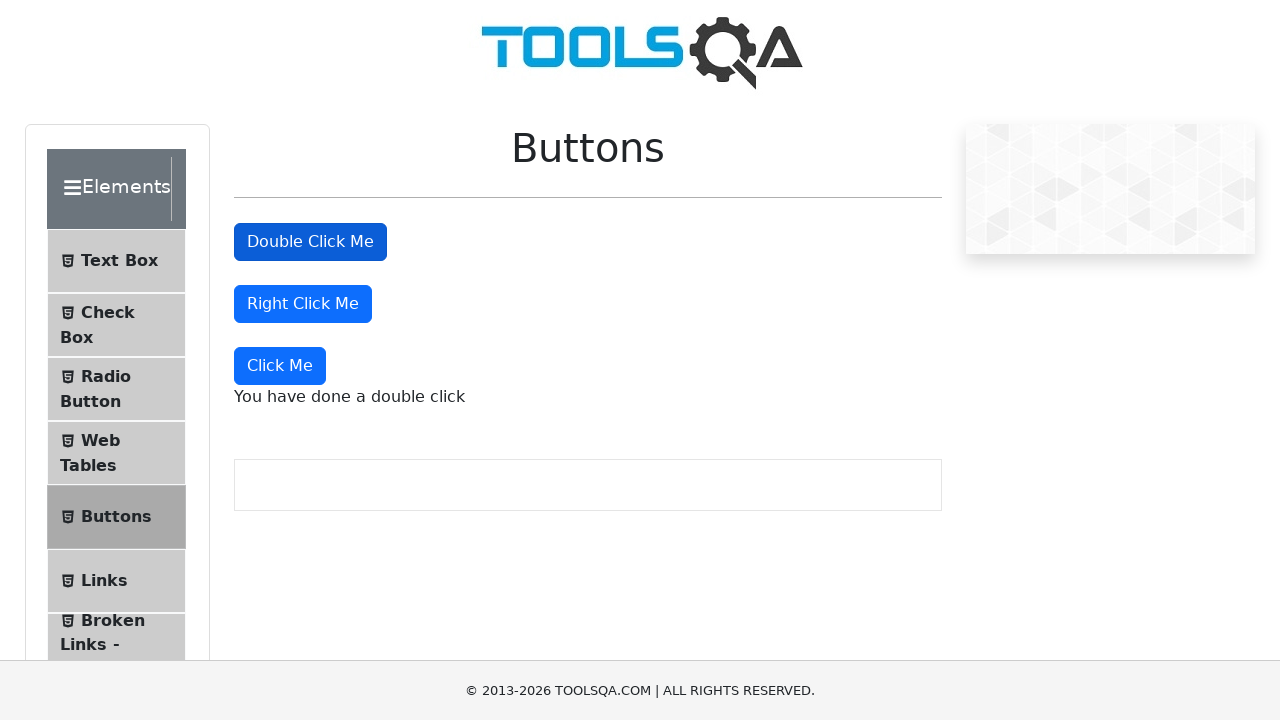